Tests various types of alerts on the LeafGround website including simple alerts, confirmation dialogs, prompt alerts, sweet alerts, and minimize/maximize functionality

Starting URL: https://www.leafground.com/alert.xhtml

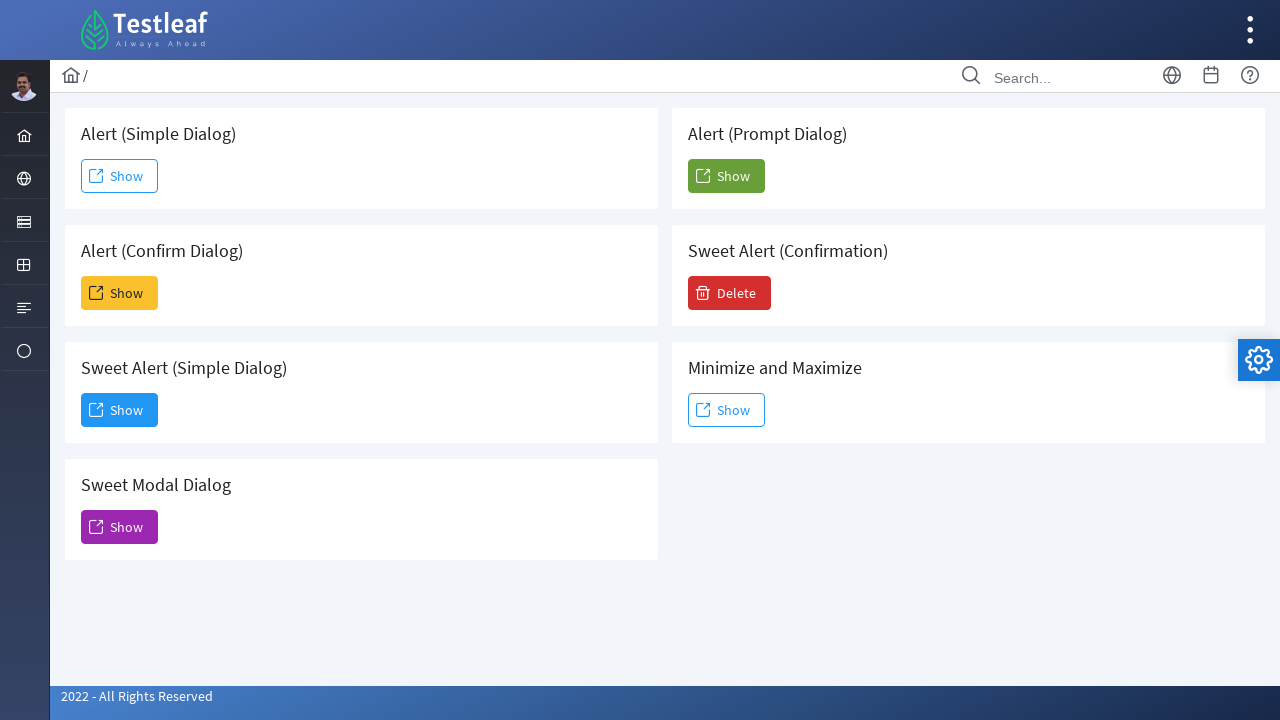

Clicked Show button for simple alert at (120, 176) on (//span[text()='Show'])[1]
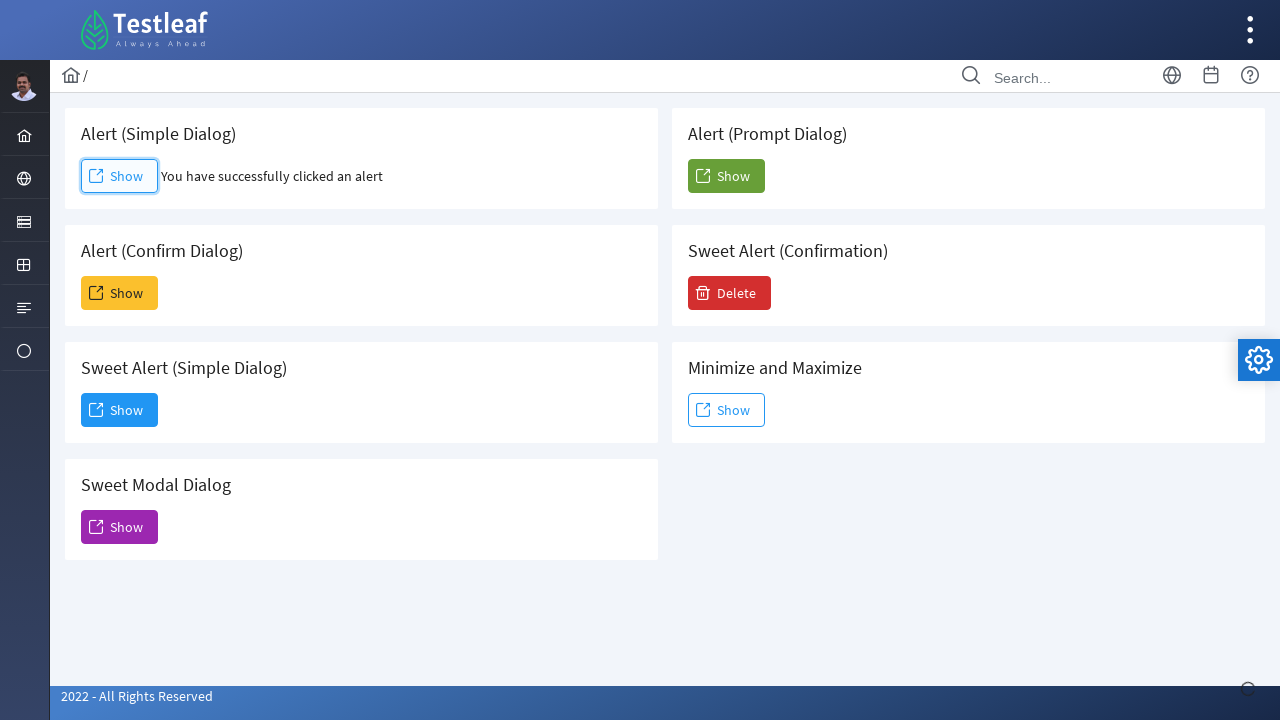

Set up dialog handler to accept simple alert
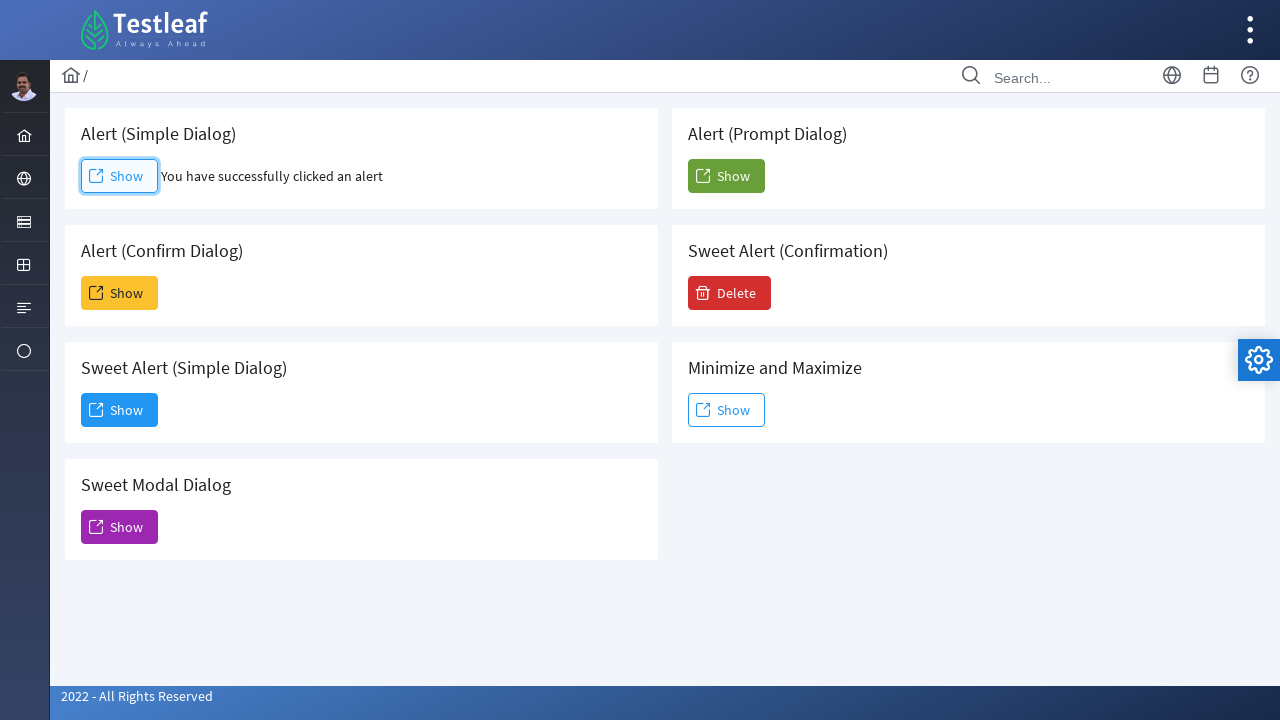

Simple alert result text appeared
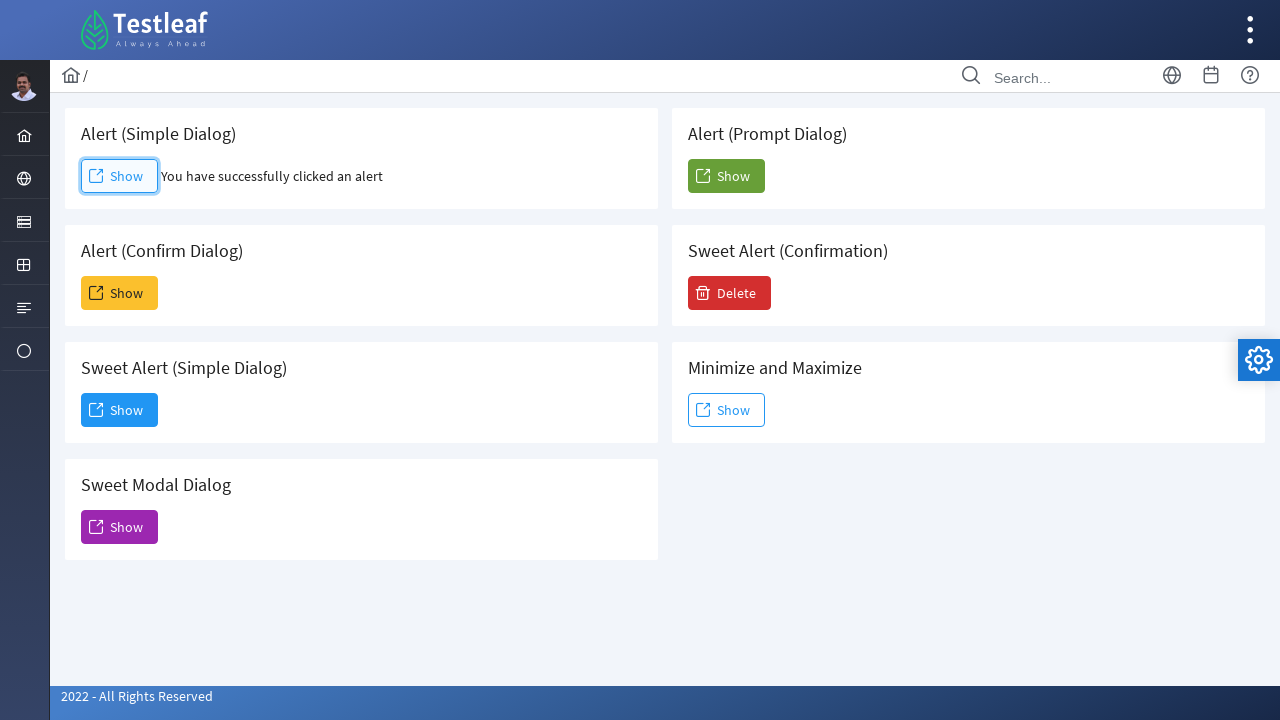

Clicked Show button for confirmation alert at (120, 293) on (//span[text()='Show'])[2]
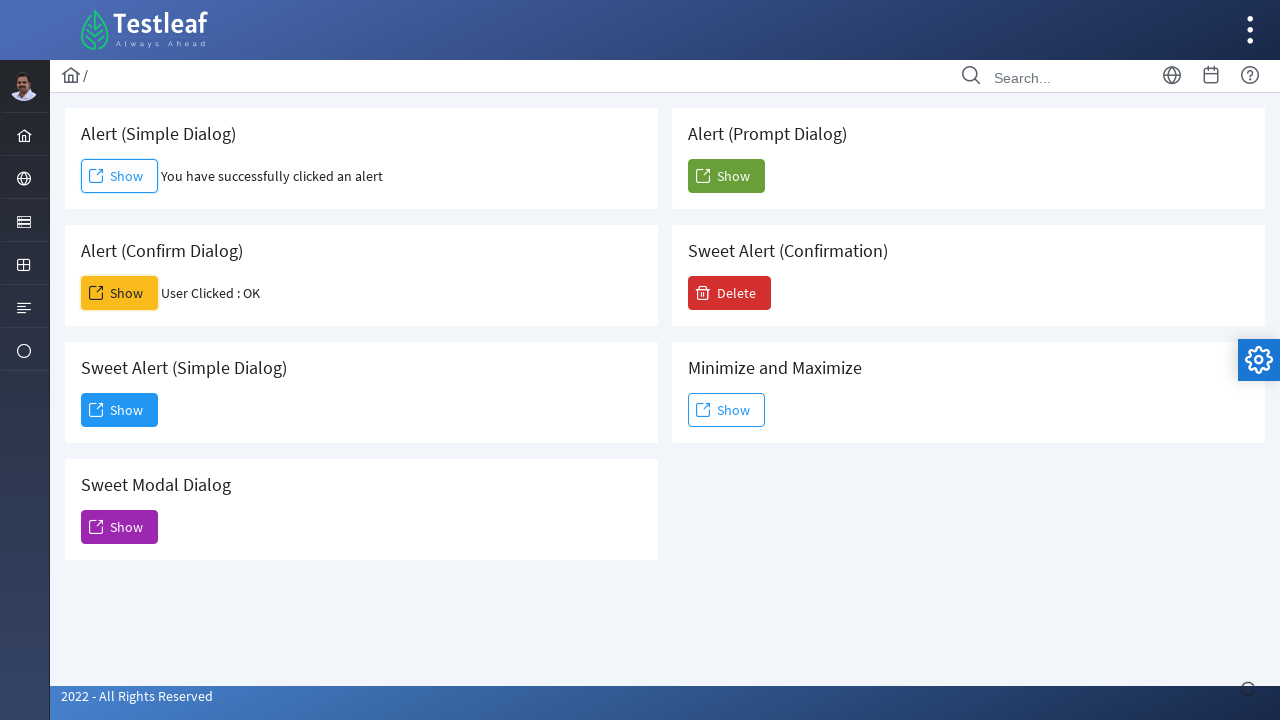

Set up dialog handler to dismiss confirmation alert
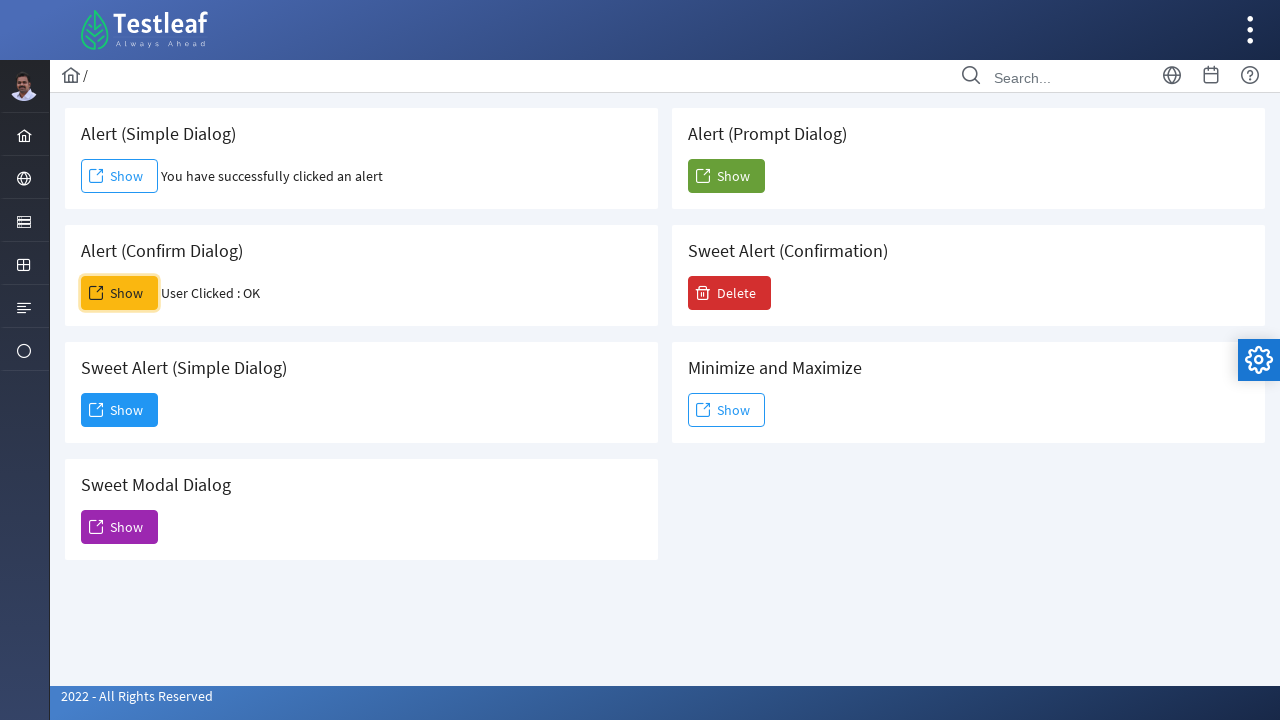

Confirmation alert result text appeared
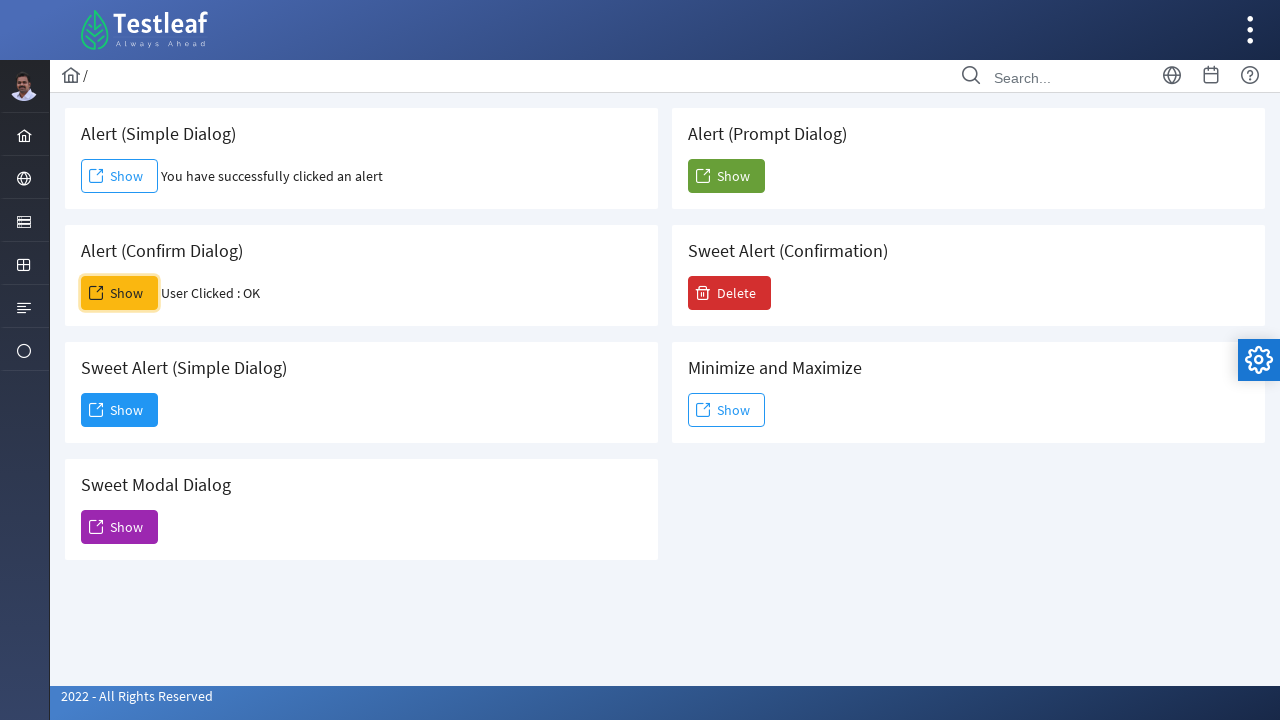

Clicked Show button for prompt alert at (726, 176) on (//span[text()='Show'])[5]
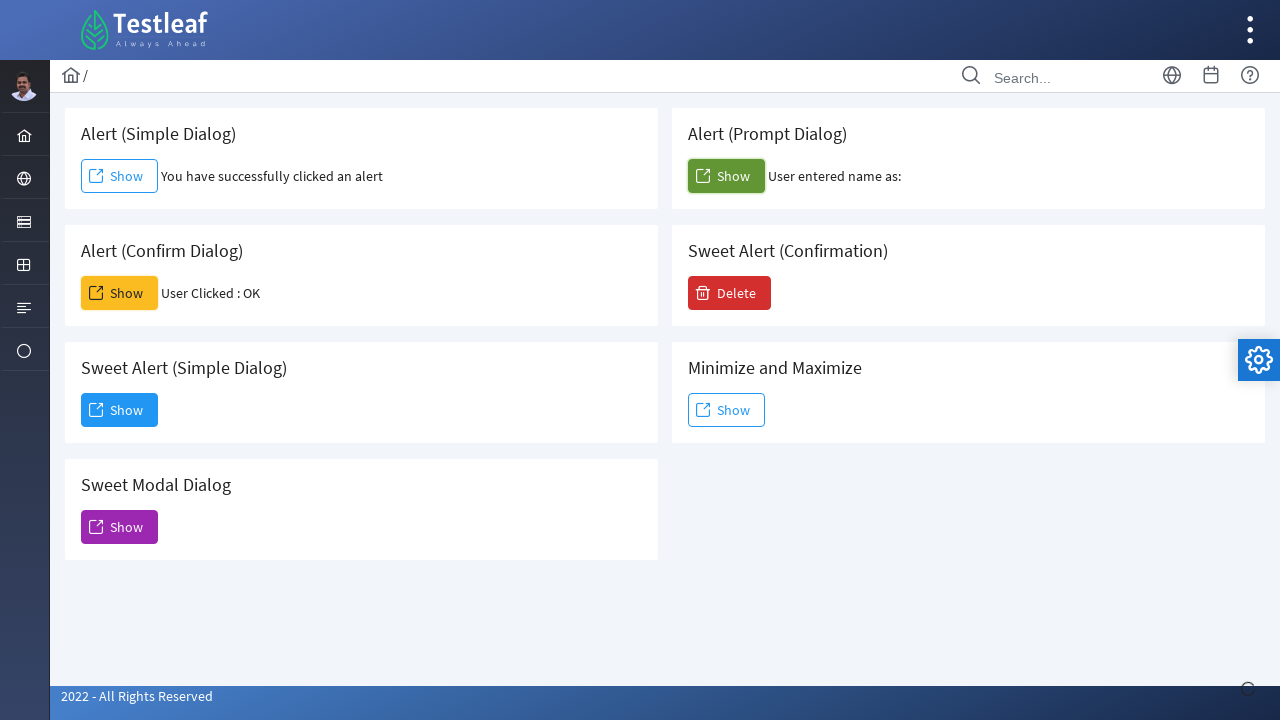

Set up dialog handler to accept prompt alert with input 'TestLeaf'
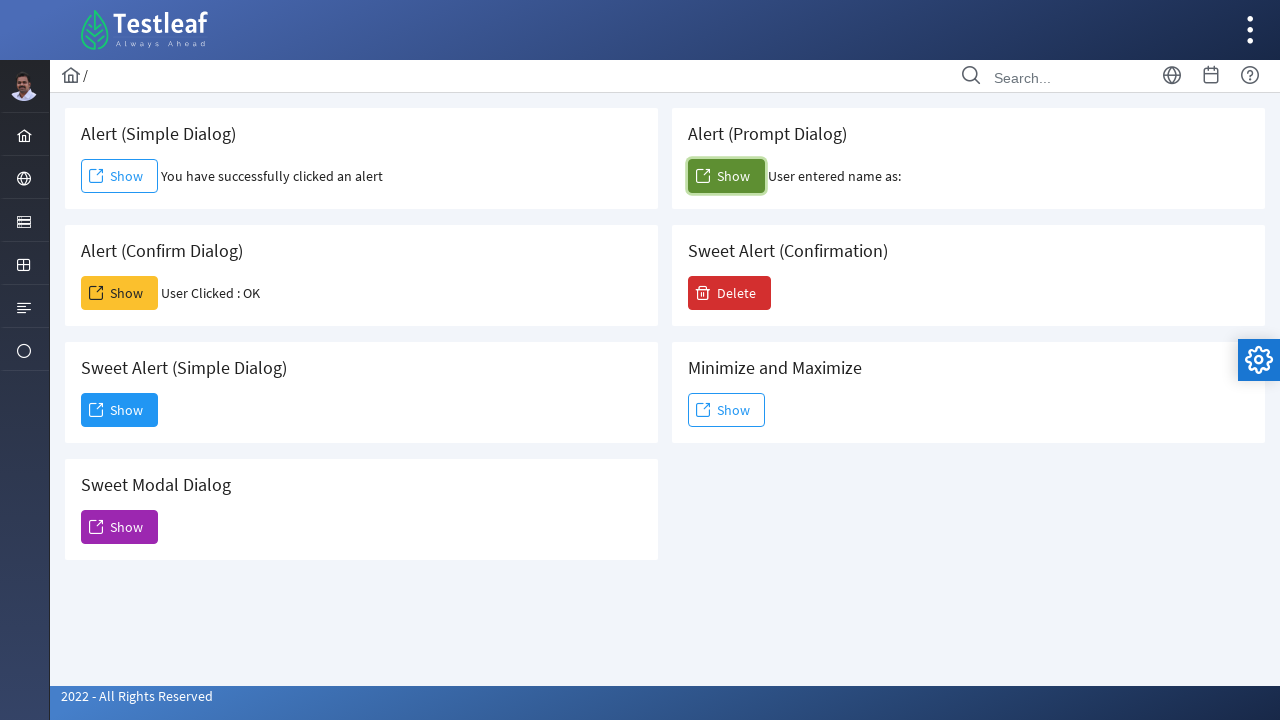

Prompt alert result text appeared
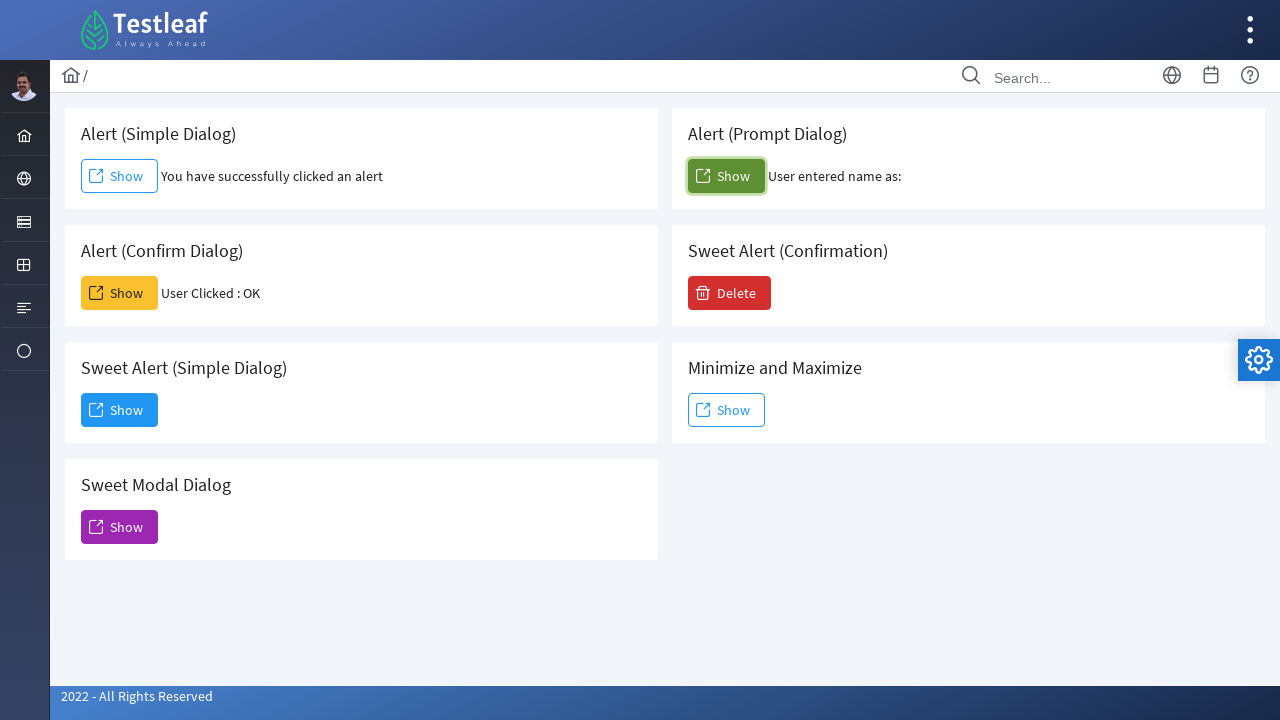

Clicked Show button for sweet alert at (120, 410) on (//span[text()='Show'])[3]
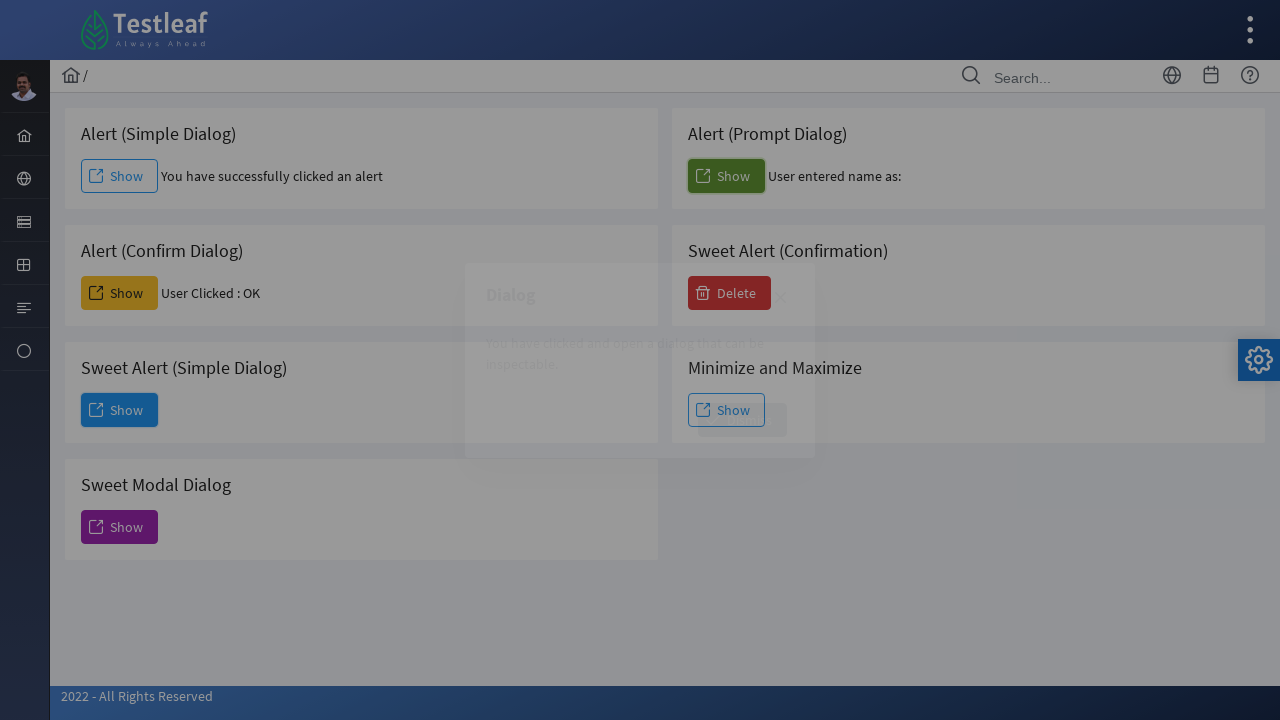

Sweet alert content loaded
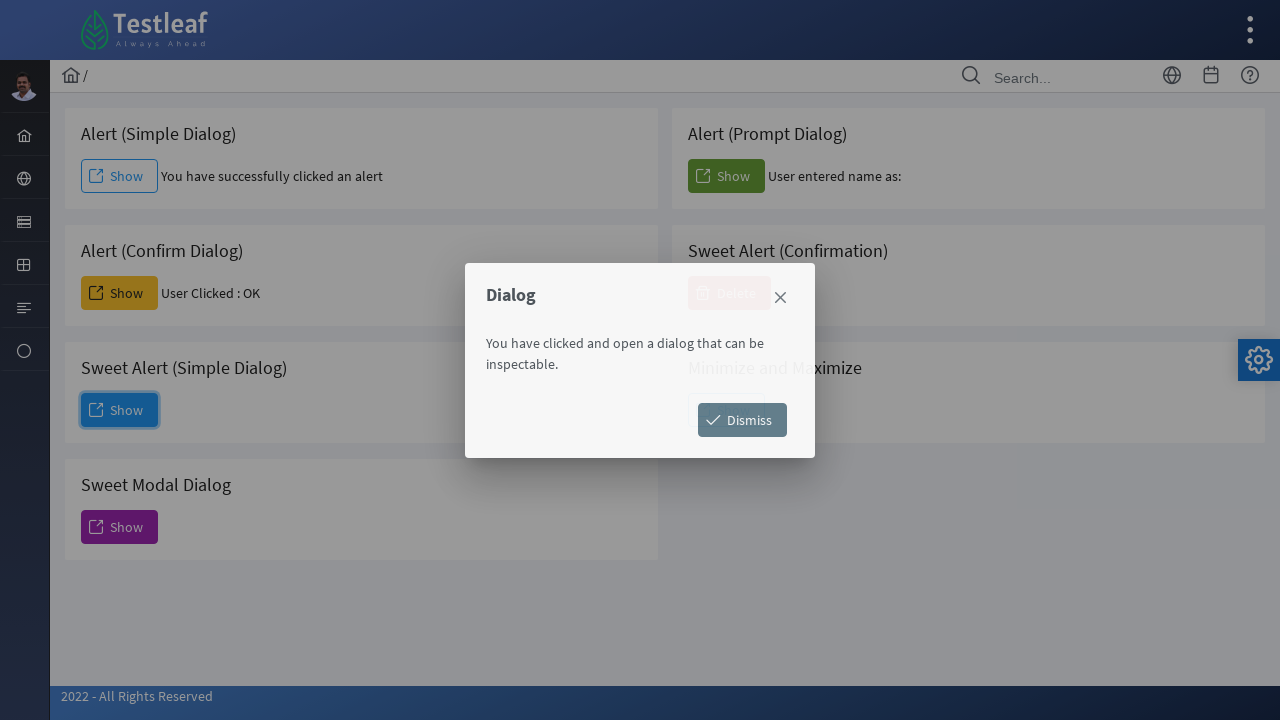

Clicked Dismiss button on sweet alert at (742, 420) on xpath=//span[text()='Dismiss']
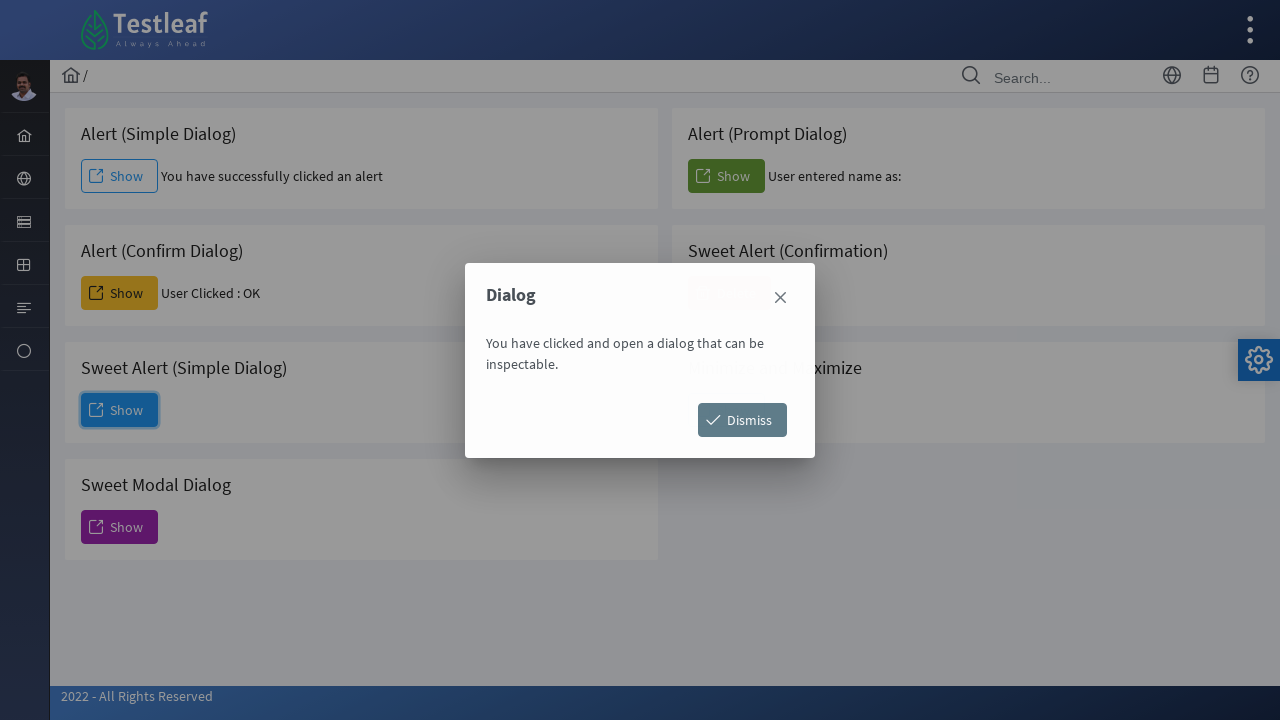

Clicked Show button for sweet modal alert at (120, 527) on (//span[text()='Show'])[4]
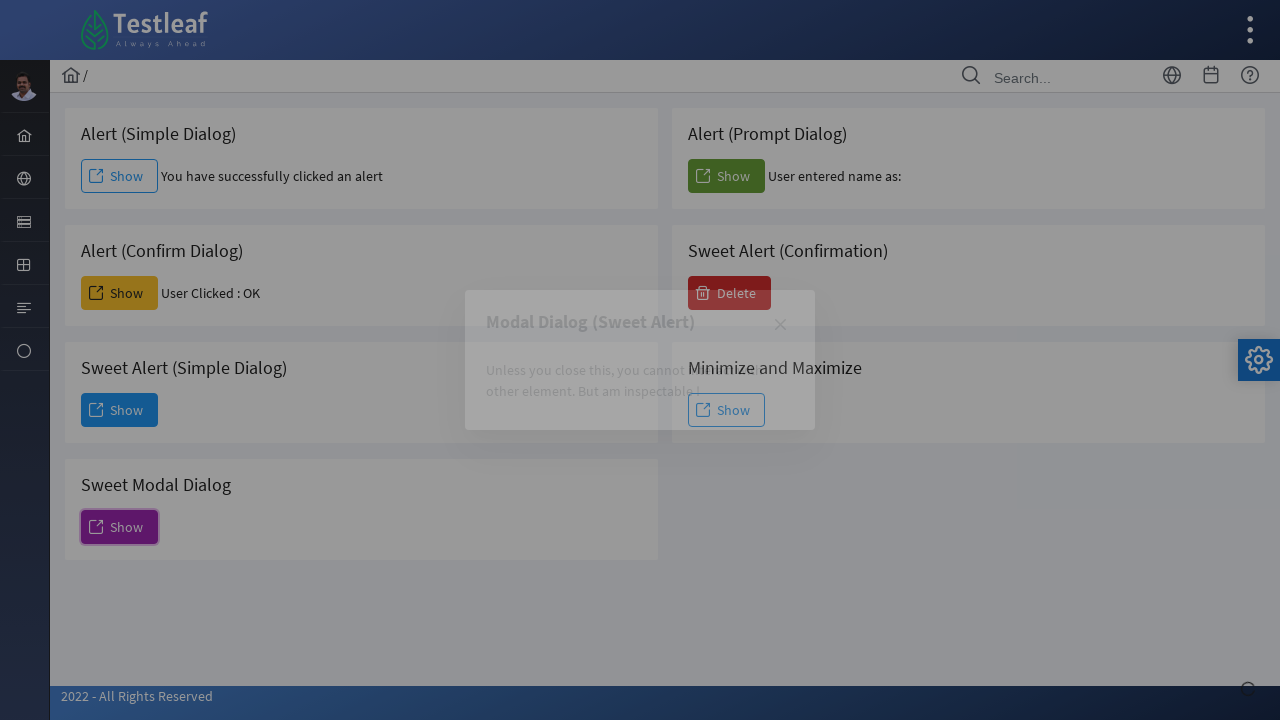

Sweet modal alert content loaded
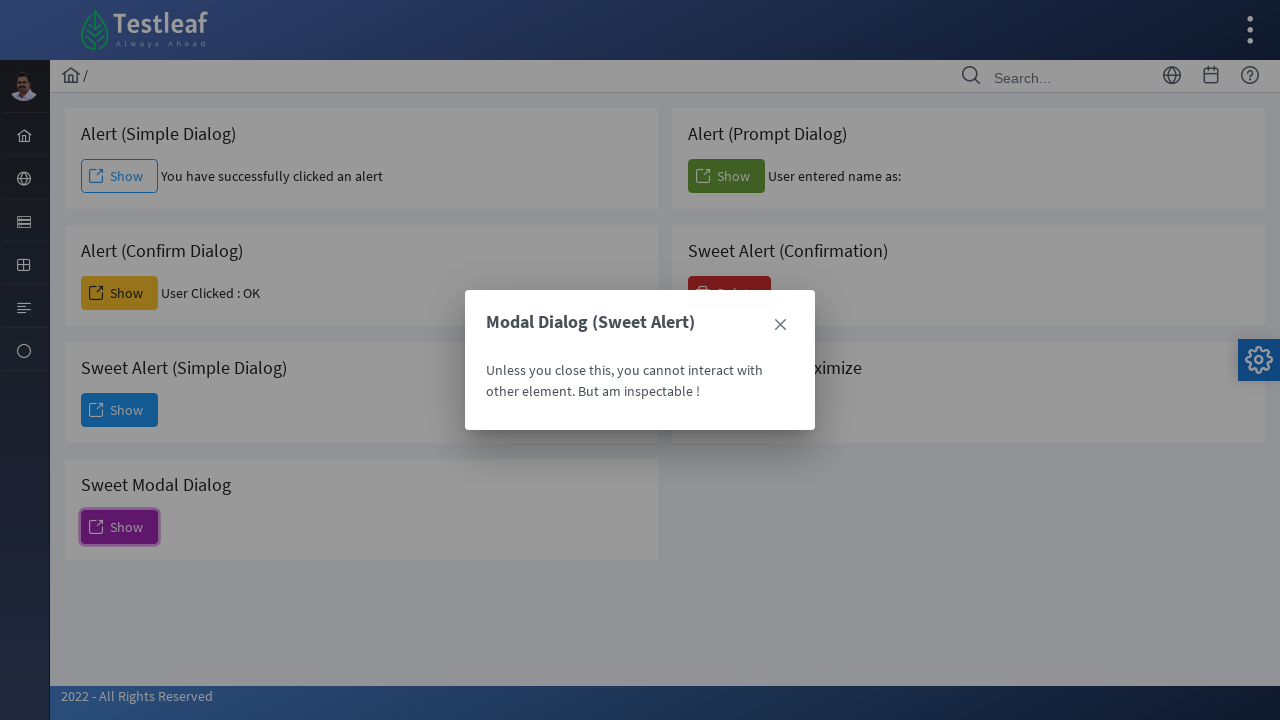

Clicked close button on sweet modal alert at (780, 325) on (//a[@role='button']//span)[2]
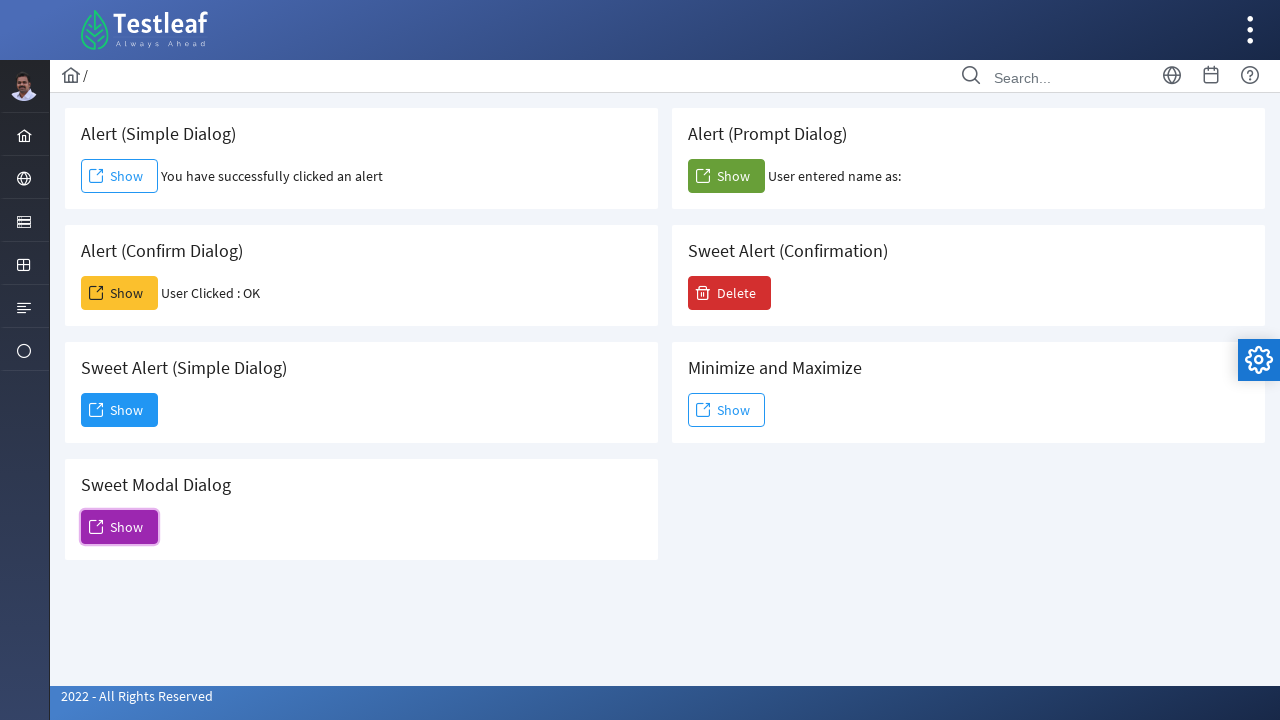

Clicked Delete button for sweet alert confirmation at (730, 293) on xpath=//span[text()='Delete']
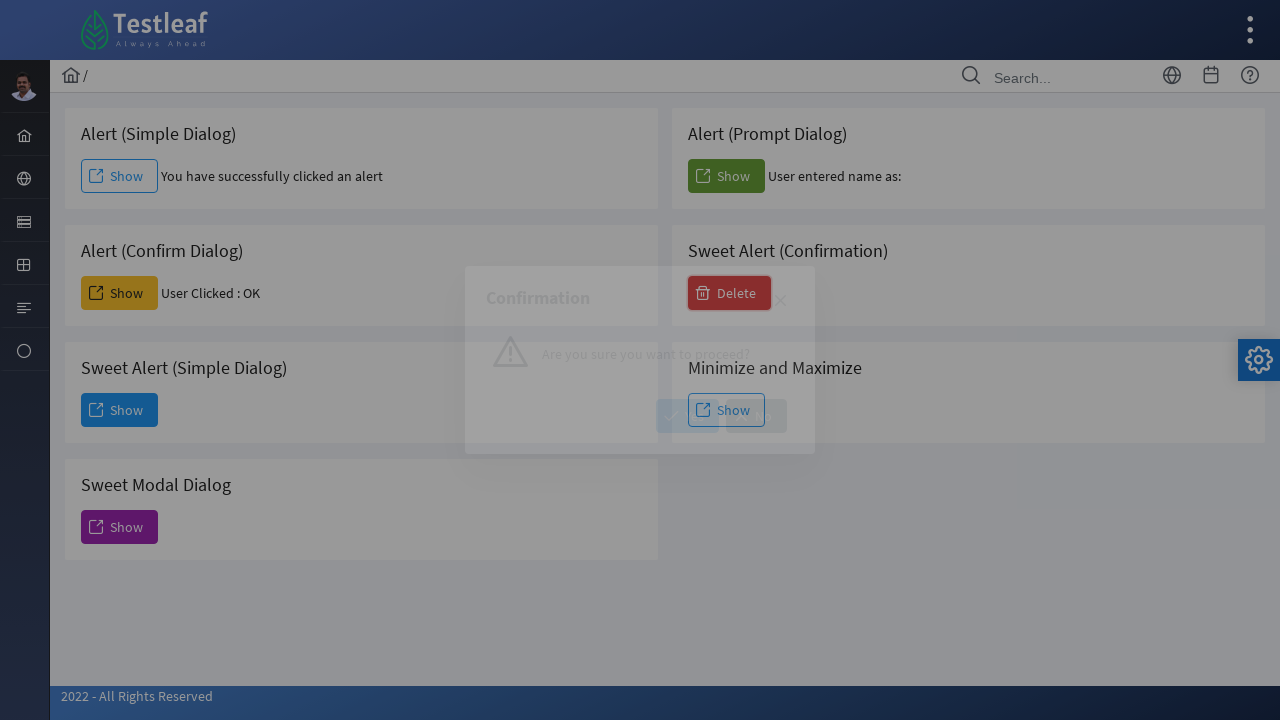

Confirmation dialog message appeared
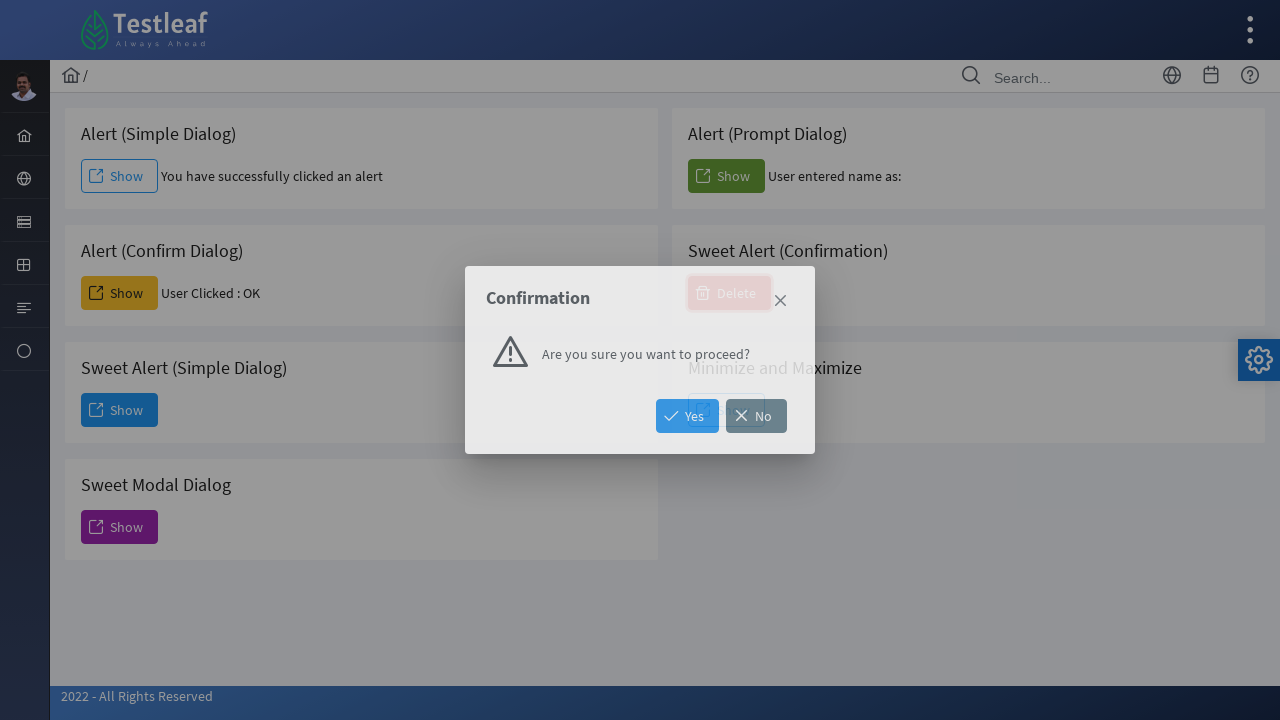

Clicked Yes button to confirm deletion at (688, 416) on xpath=//span[text()='Yes']
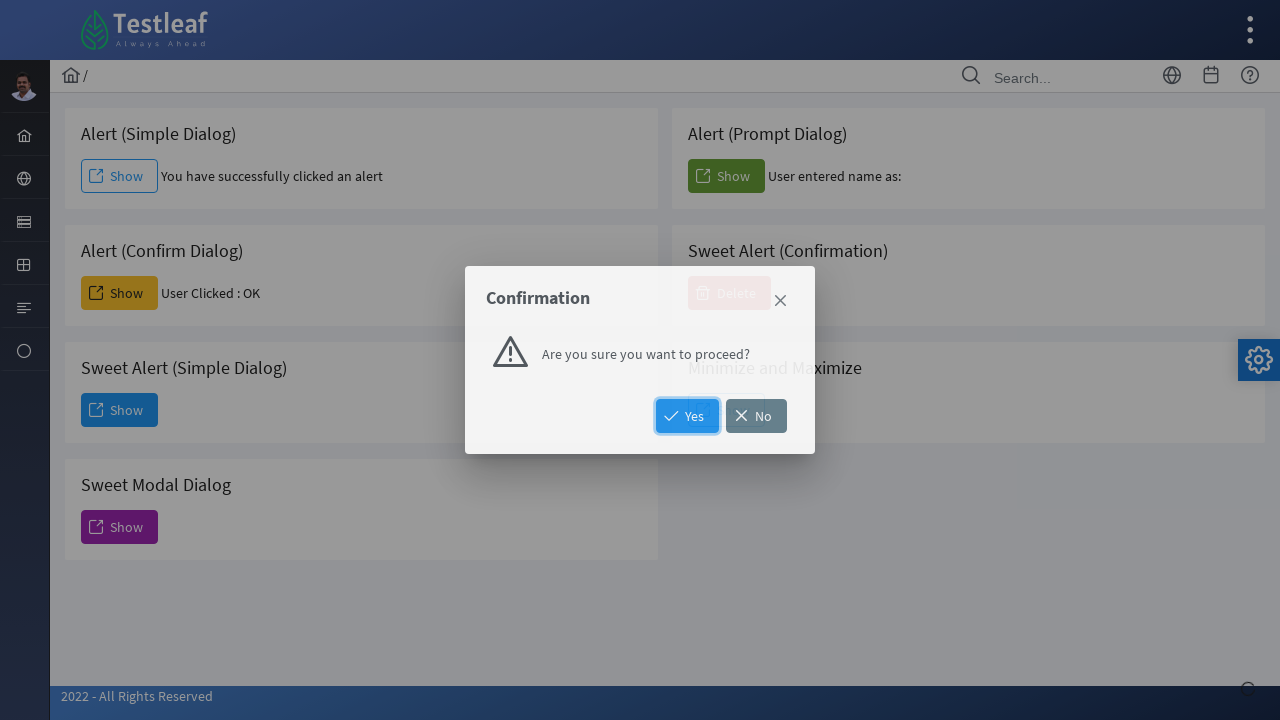

Clicked Show button for minimize/maximize dialog at (726, 410) on (//span[text()='Show'])[6]
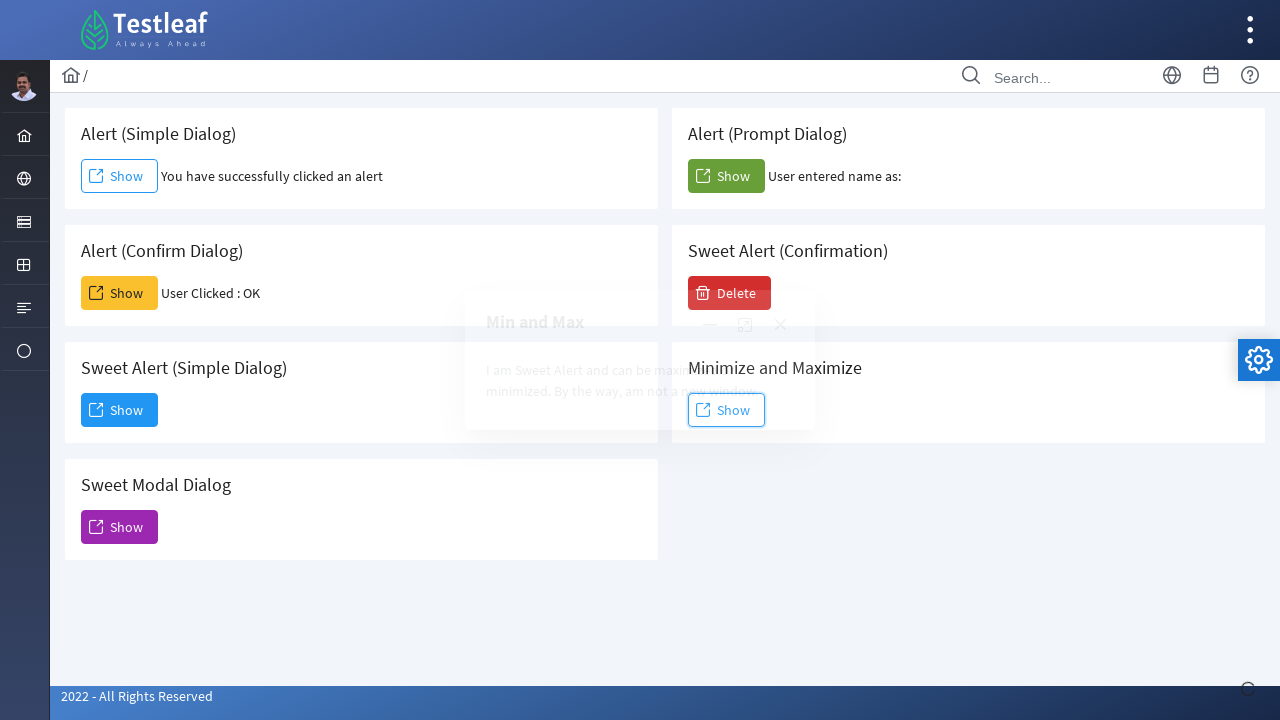

Minimize/maximize dialog content loaded
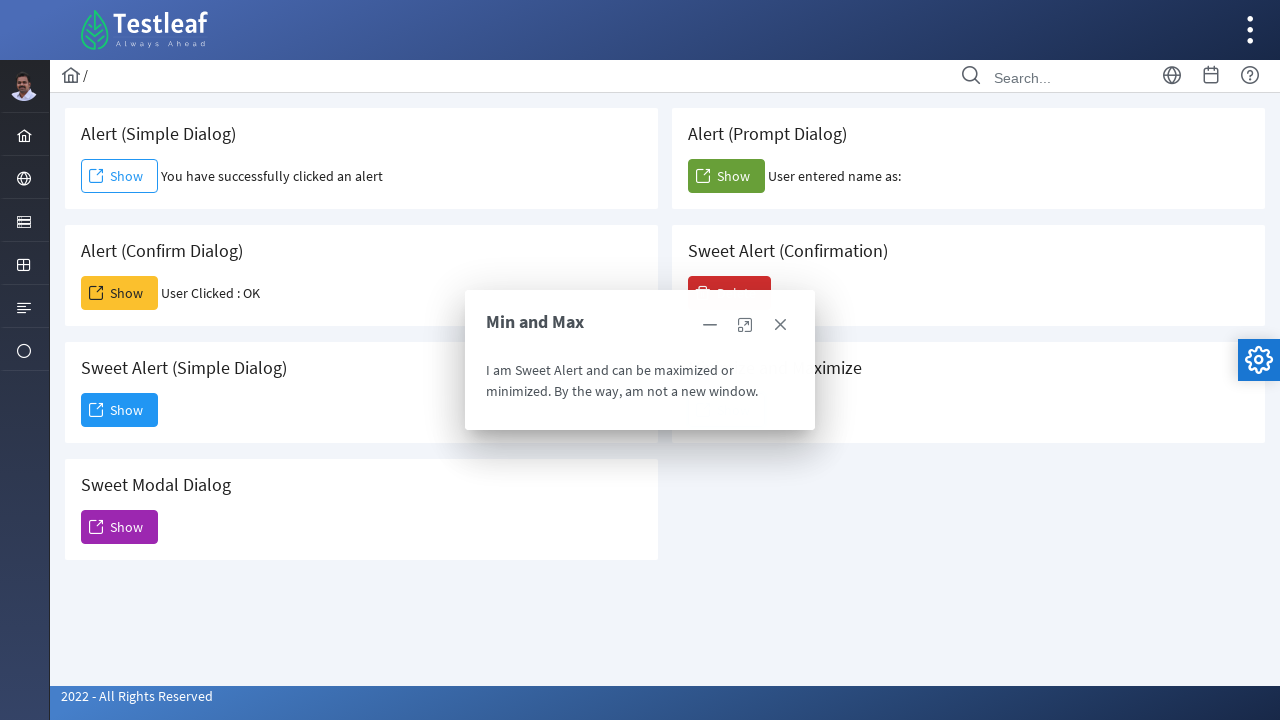

Clicked minimize button on dialog at (745, 325) on xpath=//div[@id='j_idt88:j_idt112']//a[2]
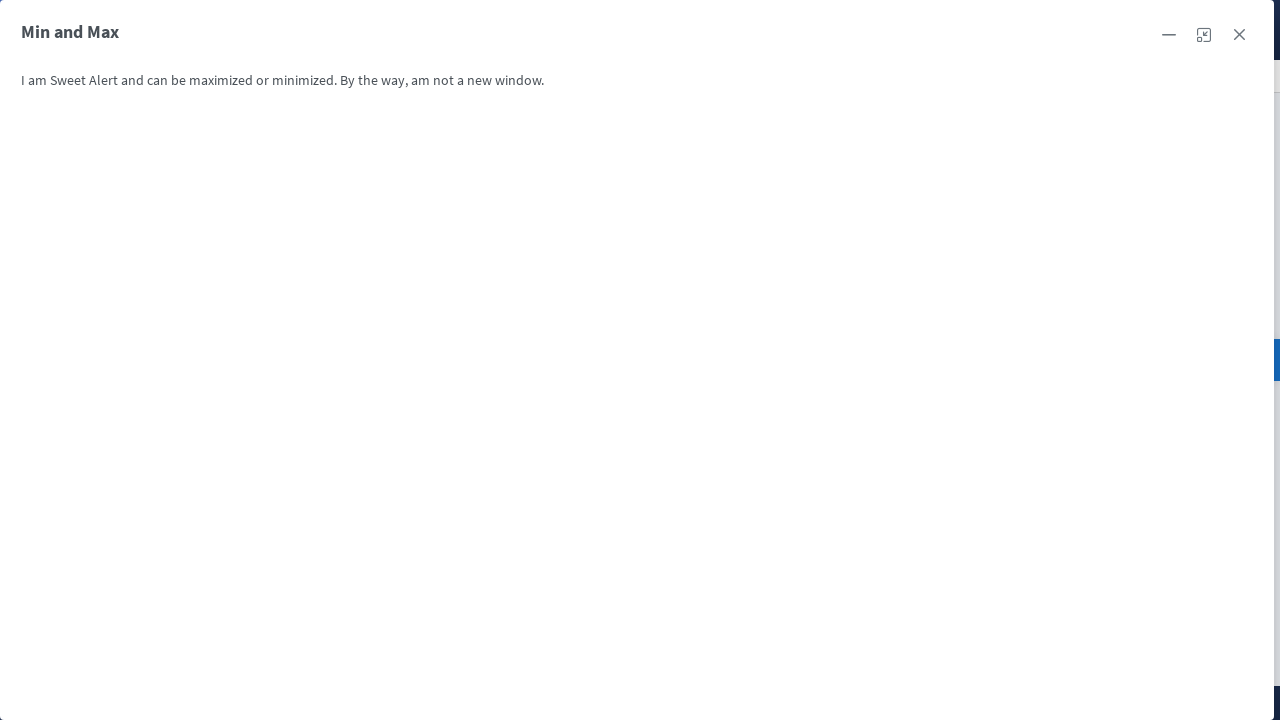

Clicked maximize button on dialog at (1239, 35) on xpath=//div[@id='j_idt88:j_idt112']//a[1]
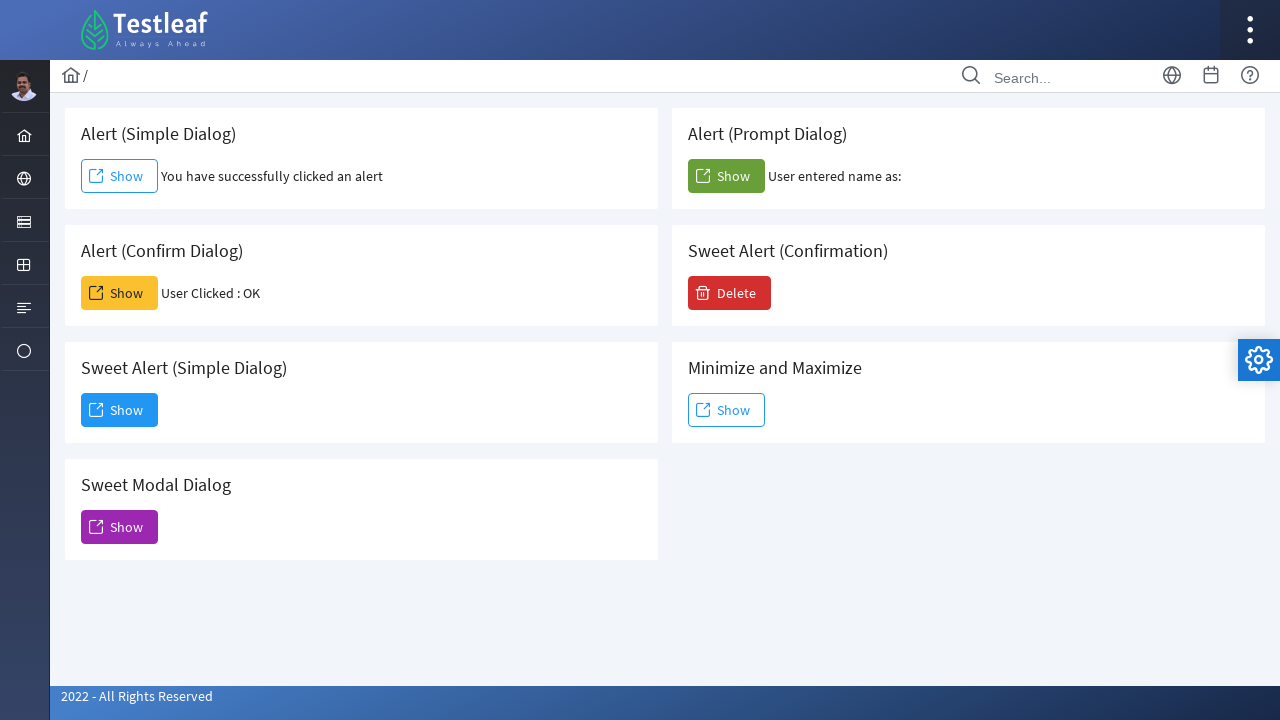

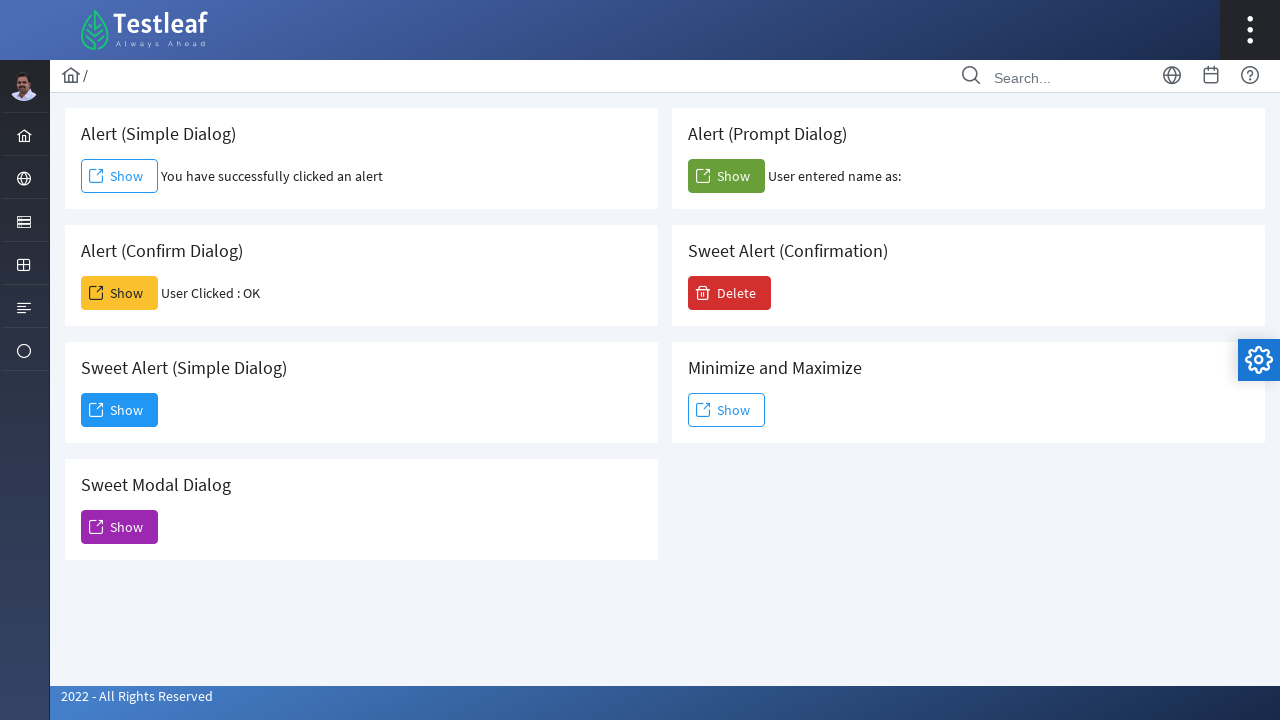